Tests a registration form by filling in first name, last name, and email fields, then clicking the submit button on a demo automation testing site.

Starting URL: http://demo.automationtesting.in/Register.html

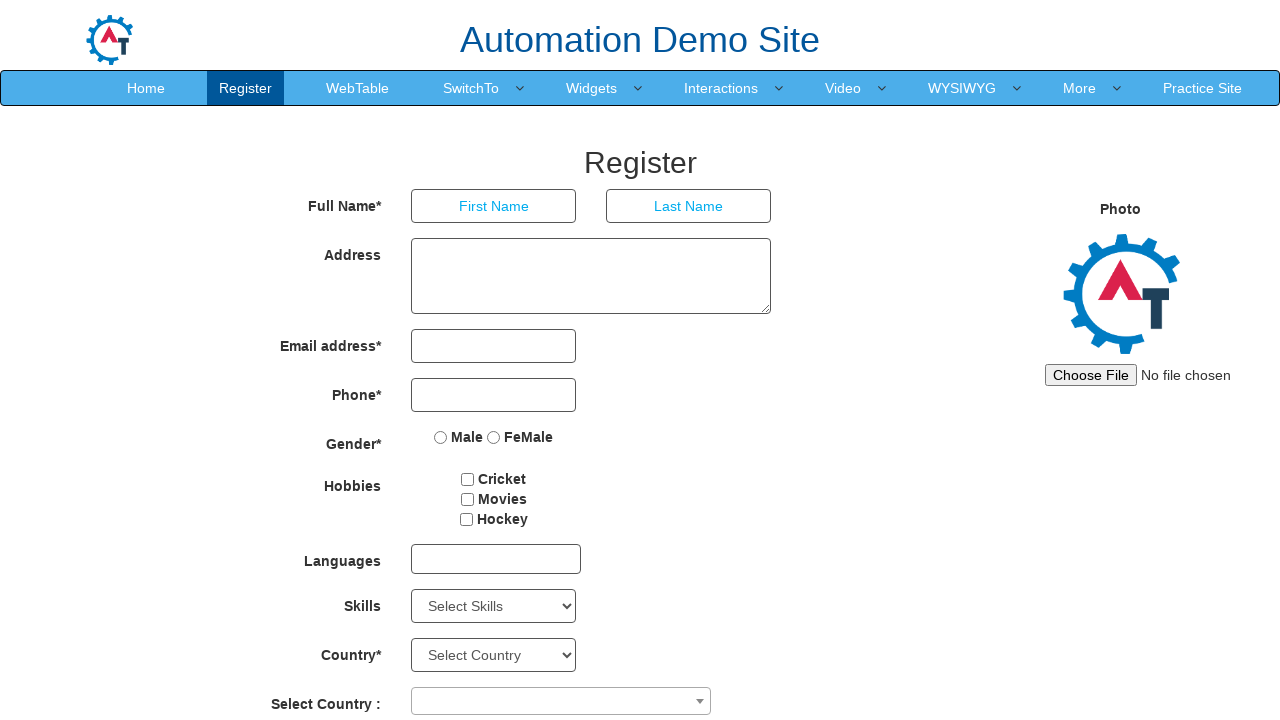

Filled first name field with 'jaikumar' on (//input[@type='text'])[1]
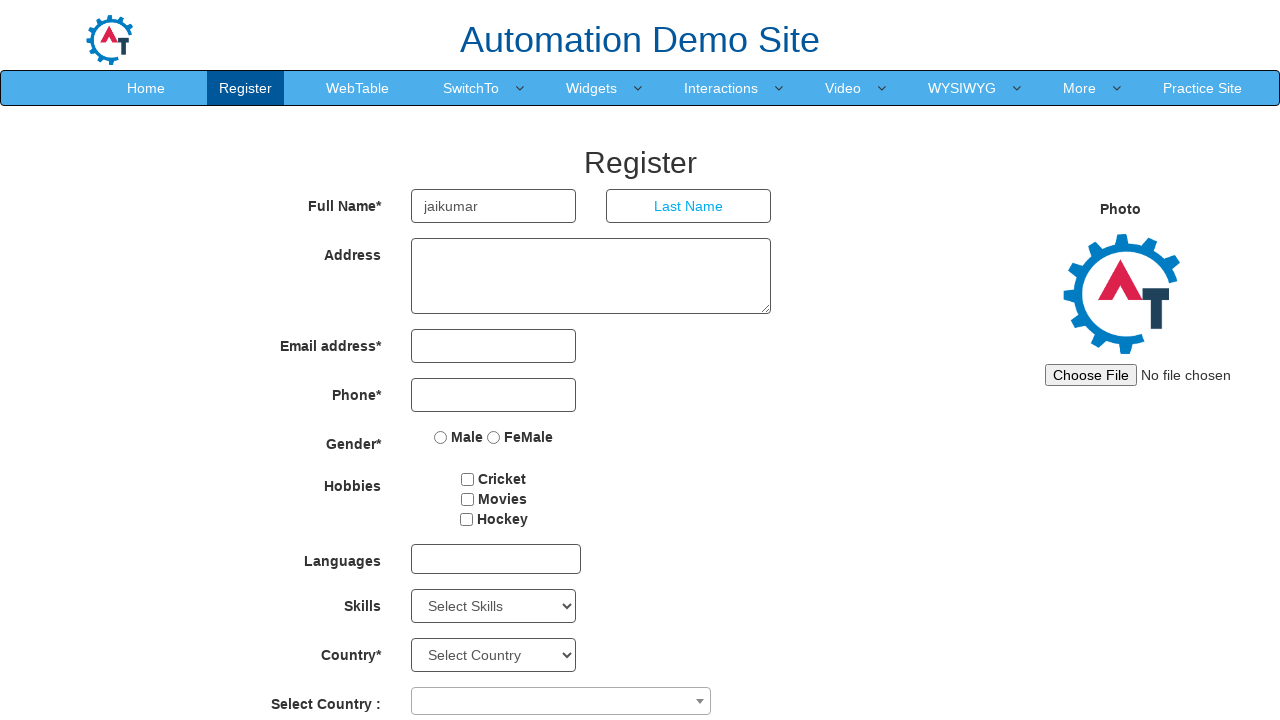

Filled last name field with 'sharma' on (//input[@type='text'])[2]
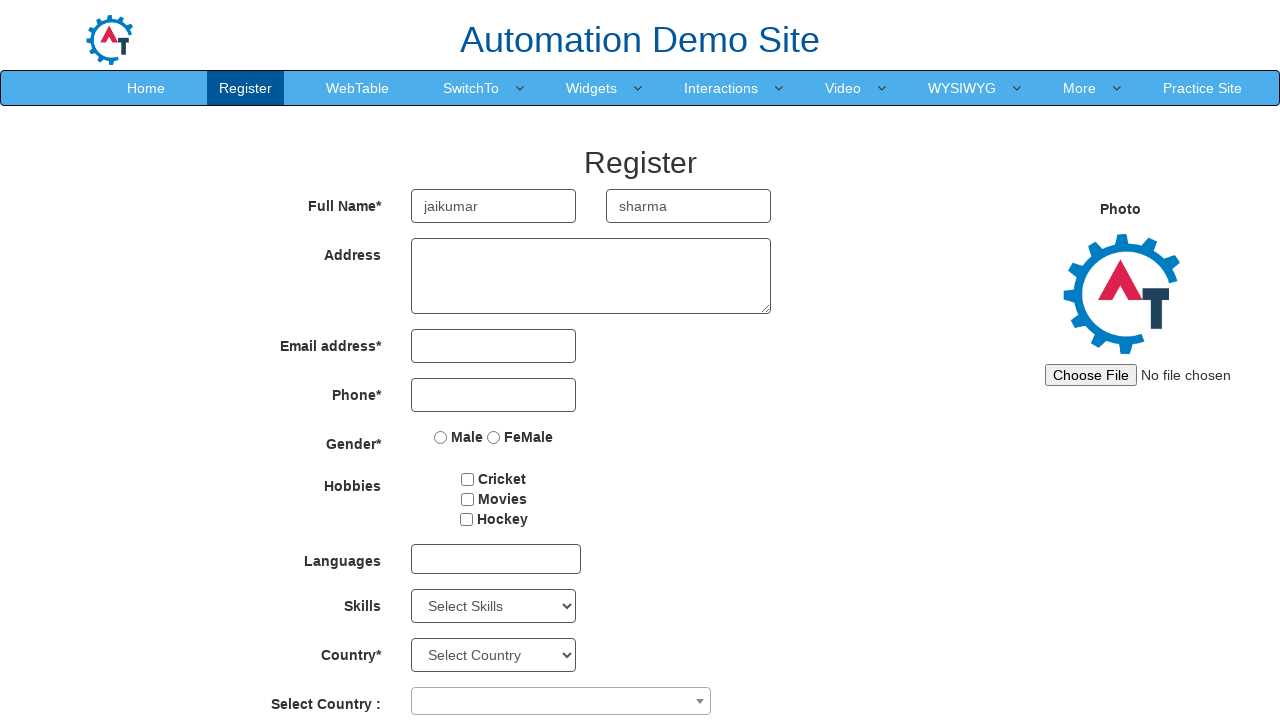

Filled email field with 'jaikumar.test@example.com' on input[type='email']
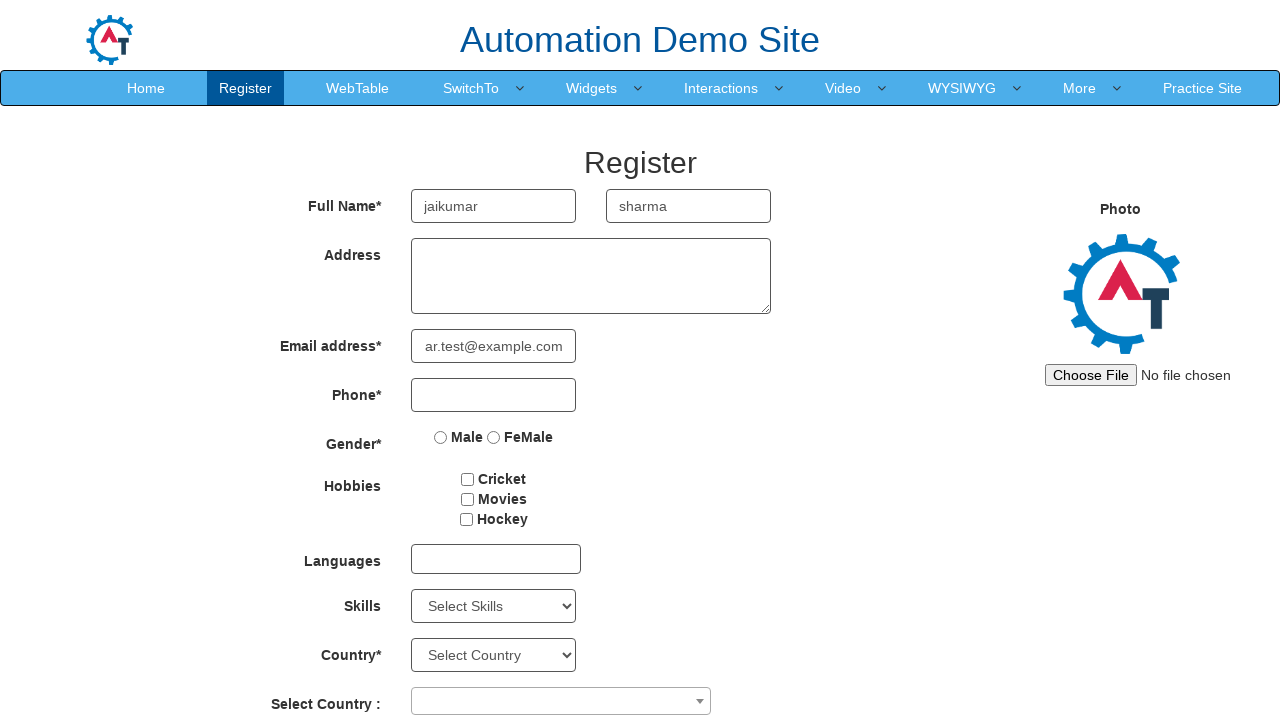

Clicked submit button to register at (572, 623) on #submitbtn
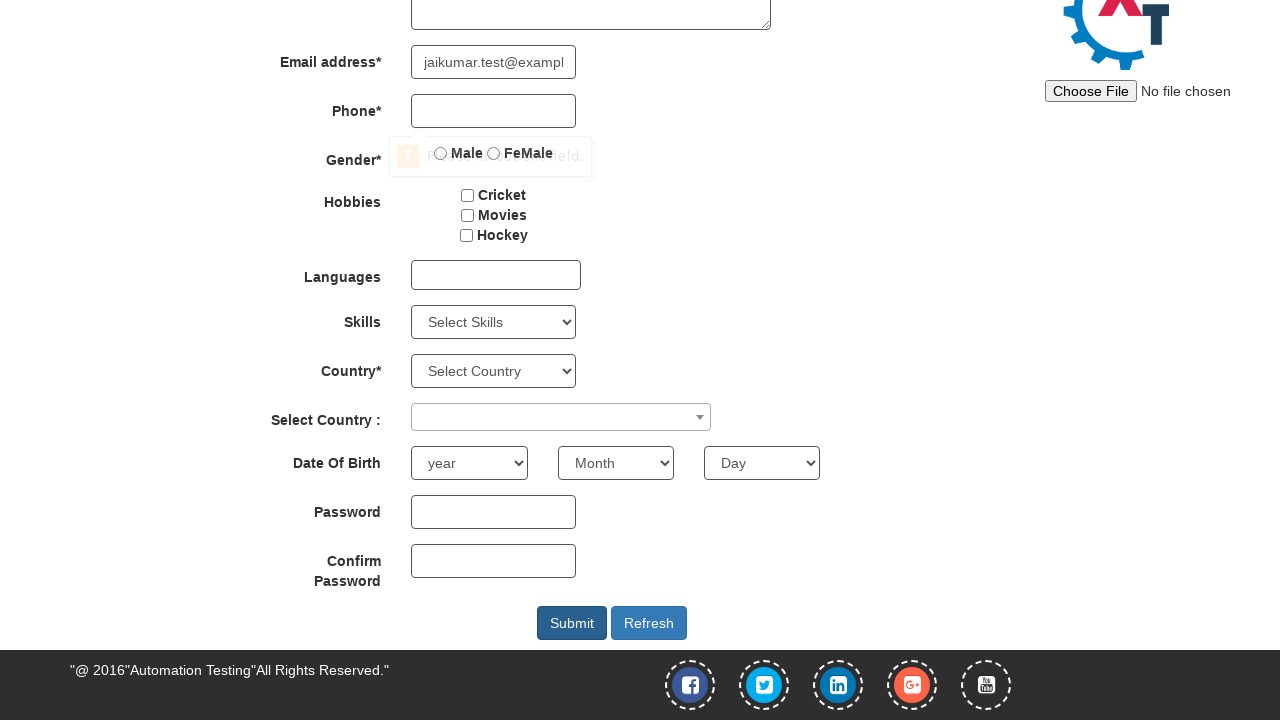

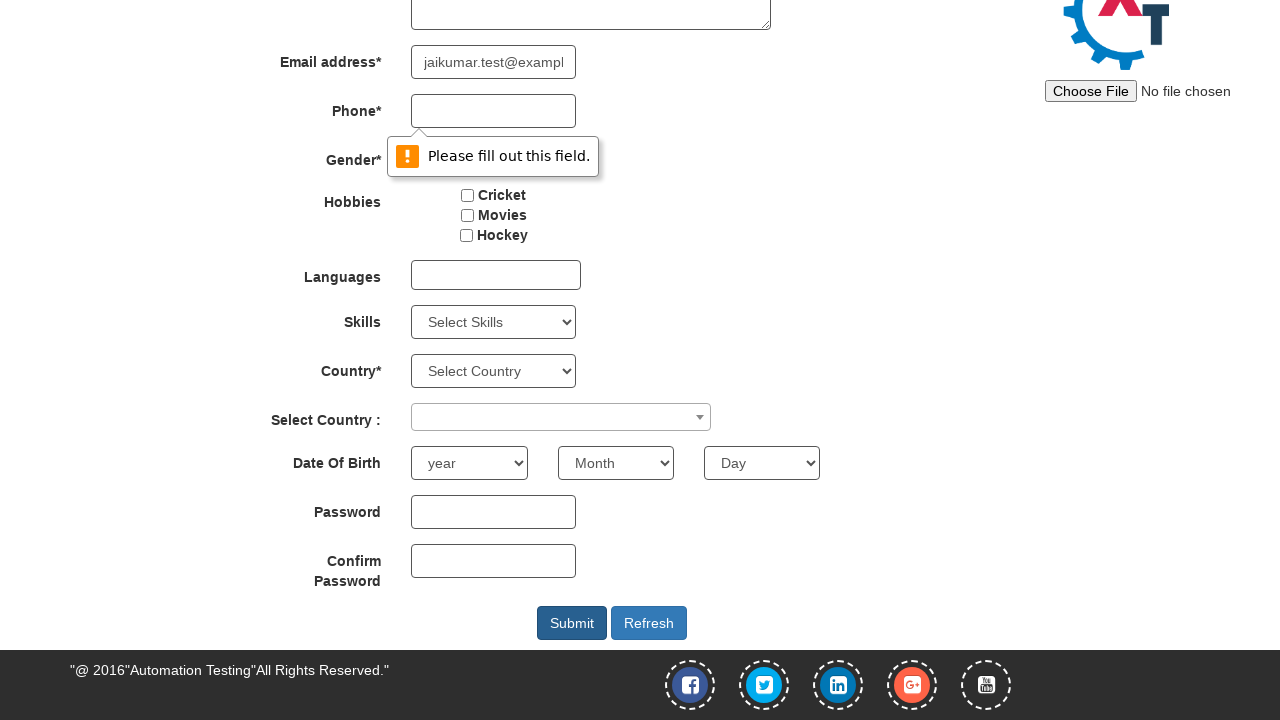